Tests the complete e-commerce flow on Demoblaze: adds two products (Samsung Galaxy S6 and MacBook Air) to cart, verifies cart contents, places an order, fills in order details, and completes the purchase.

Starting URL: https://www.demoblaze.com/

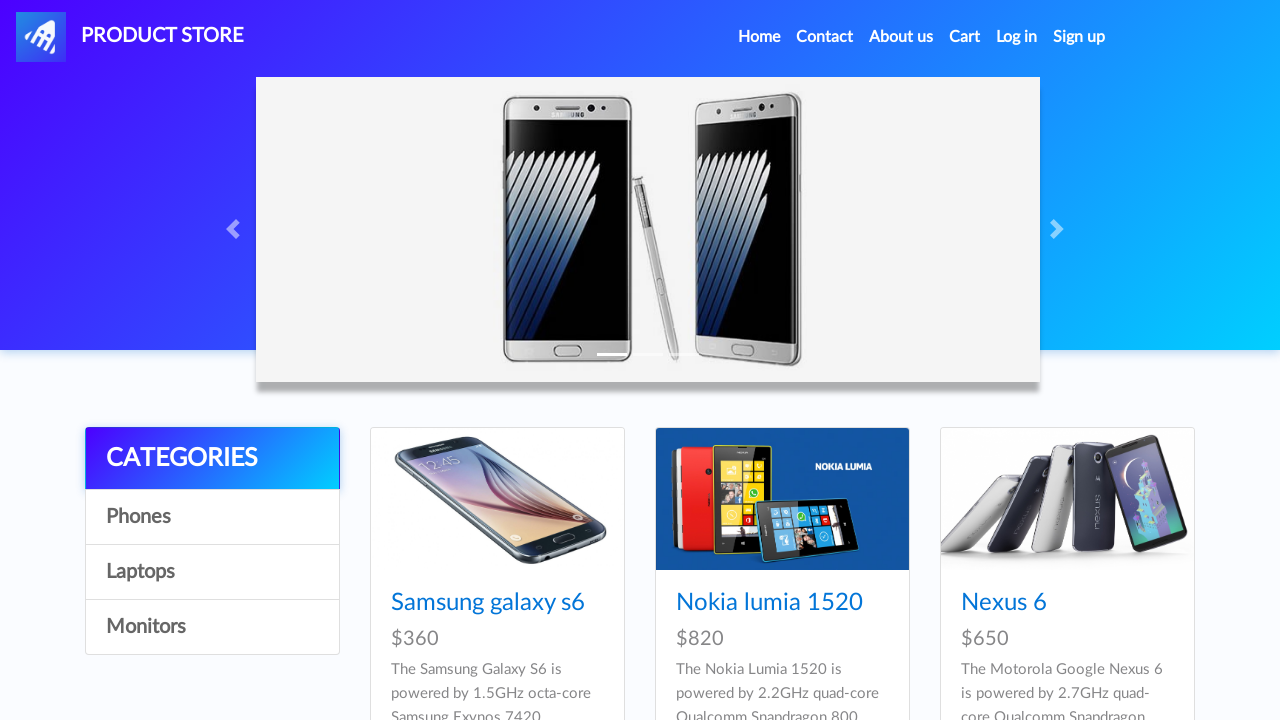

Waited for products to load on homepage
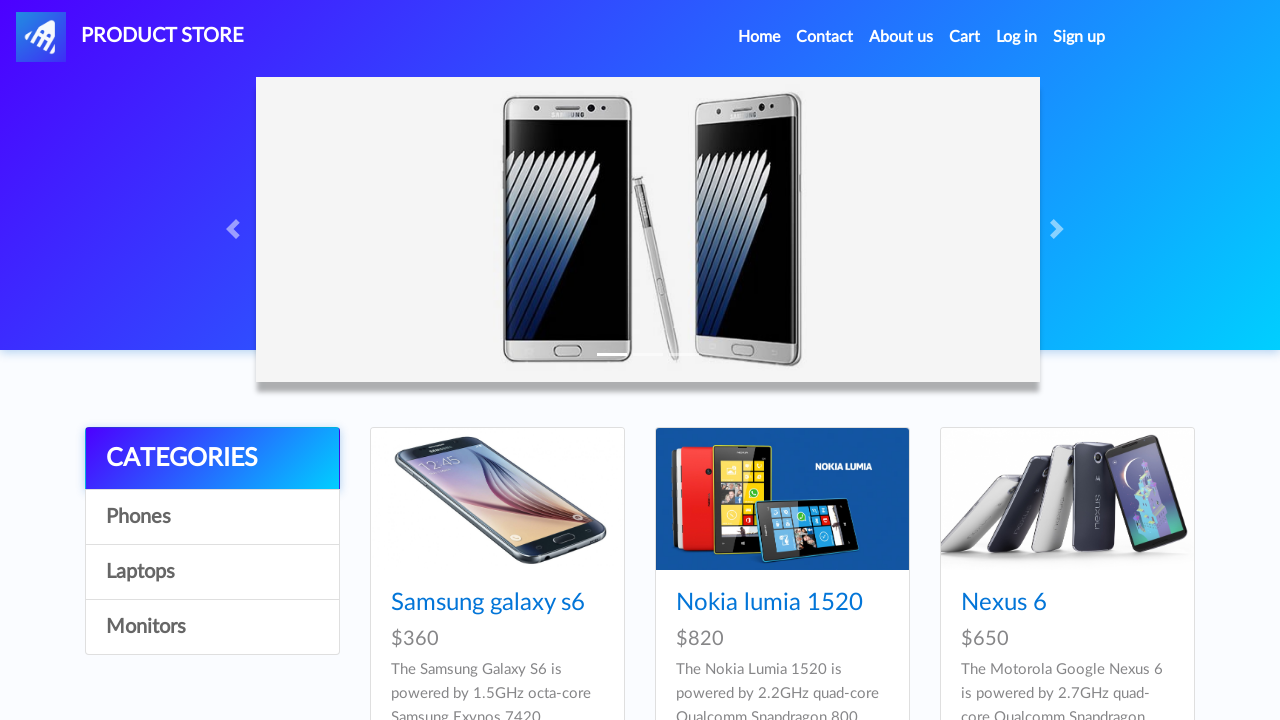

Clicked on Samsung Galaxy S6 product at (488, 603) on internal:text="Samsung galaxy s6"s
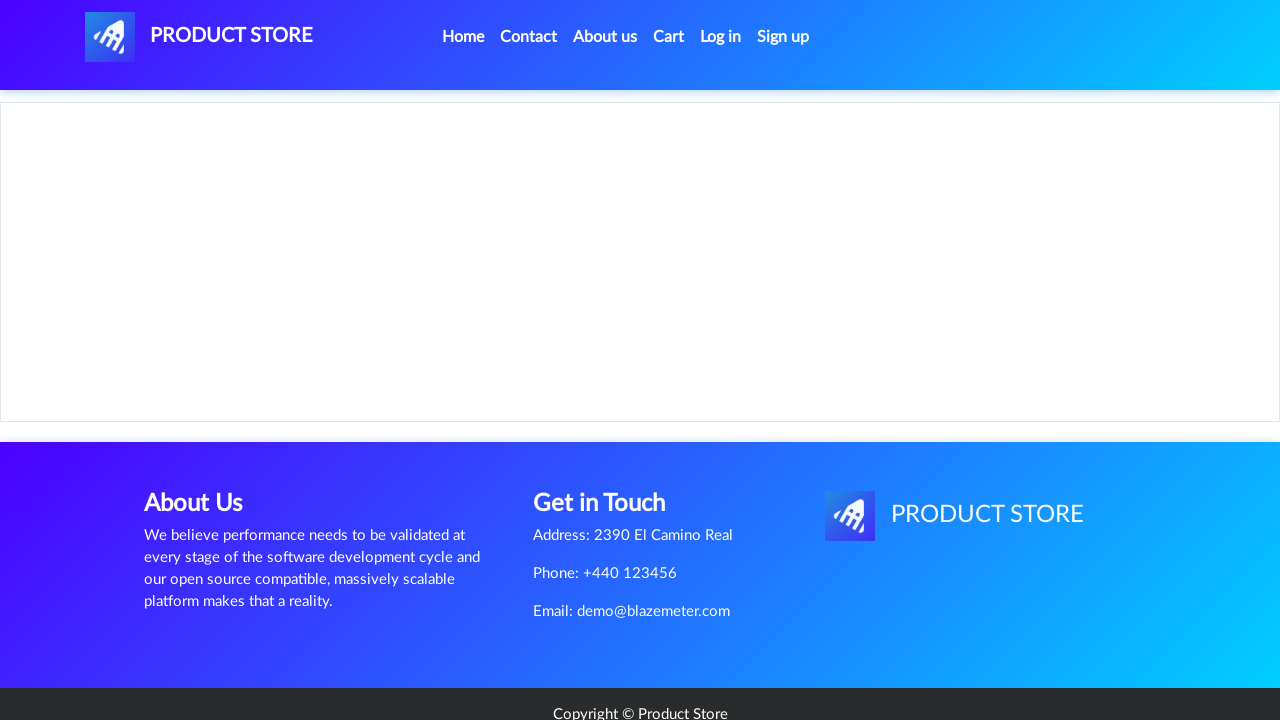

Set up dialog handler to accept alerts
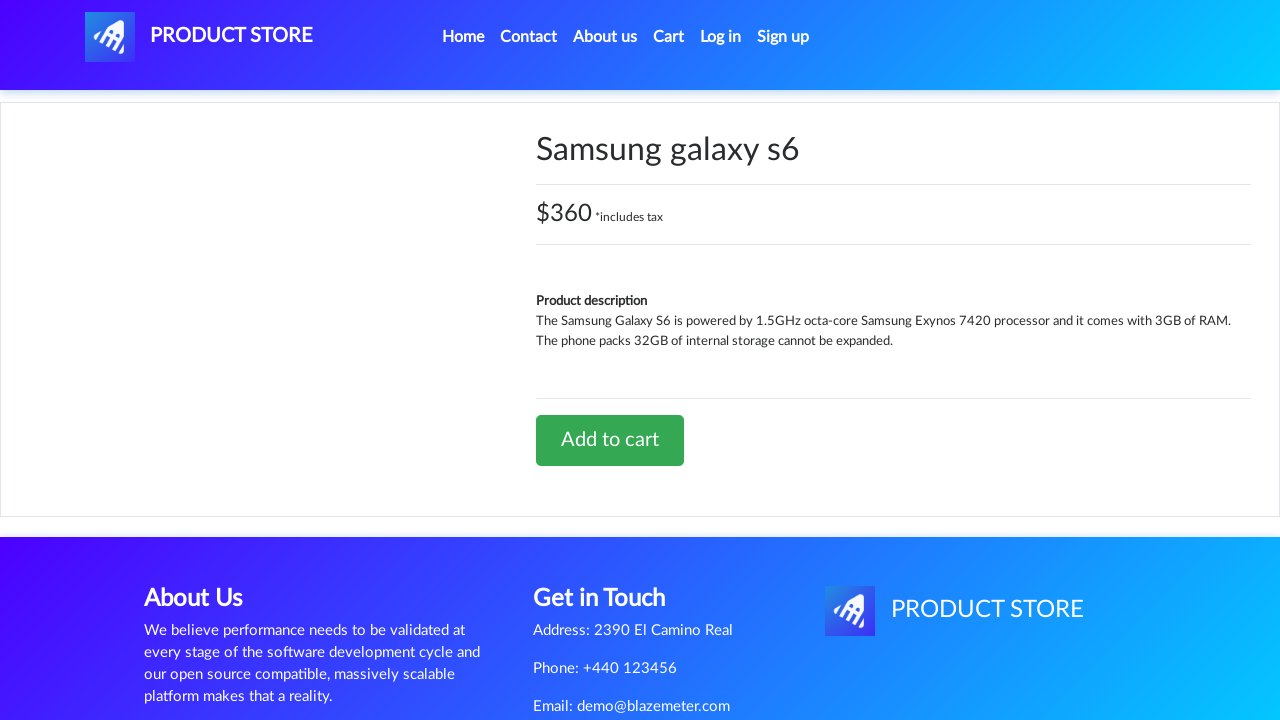

Clicked Add to cart button for Samsung Galaxy S6 at (610, 440) on internal:role=link[name="Add to cart"s]
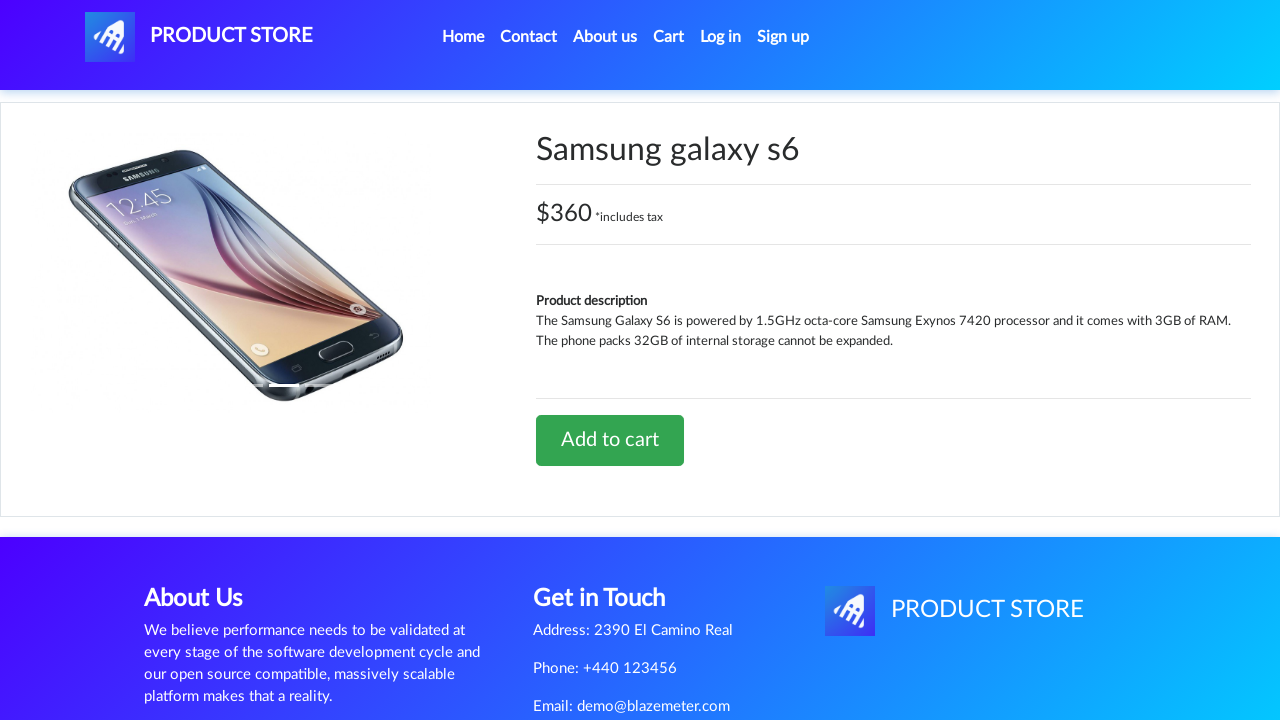

Waited for add-to-cart dialog to be handled
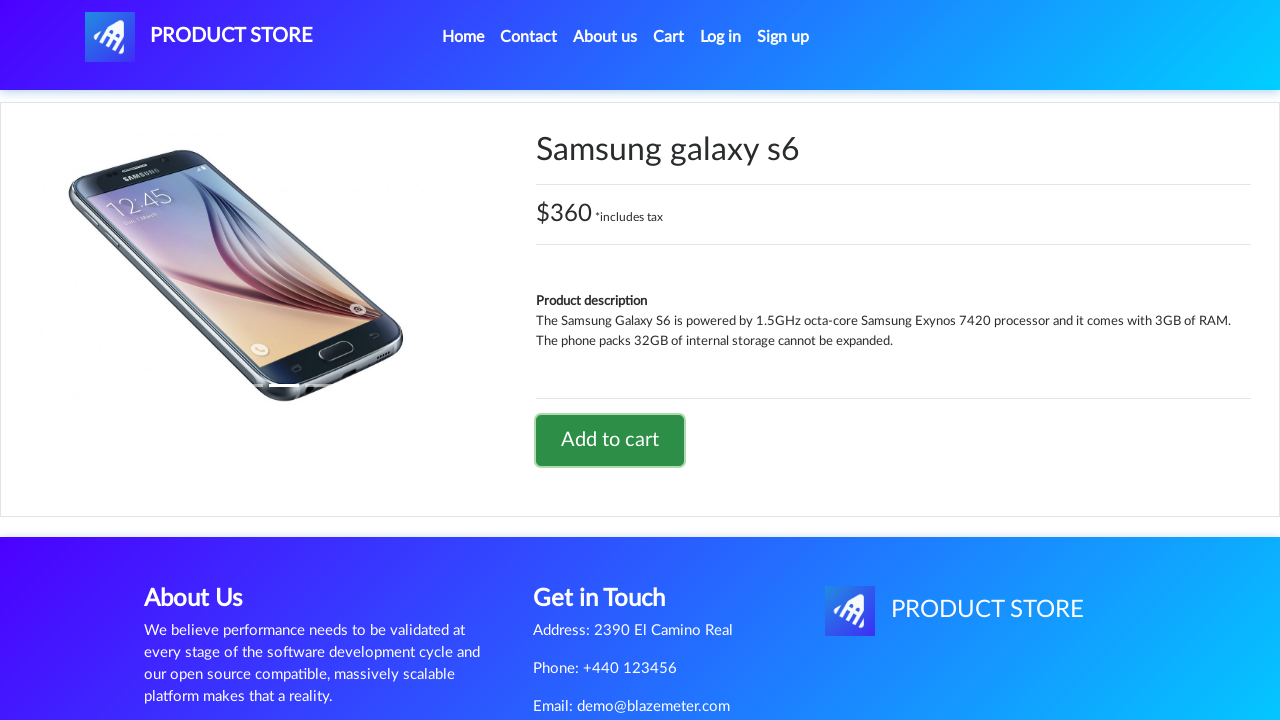

Clicked logo to navigate back to homepage at (199, 37) on #nava
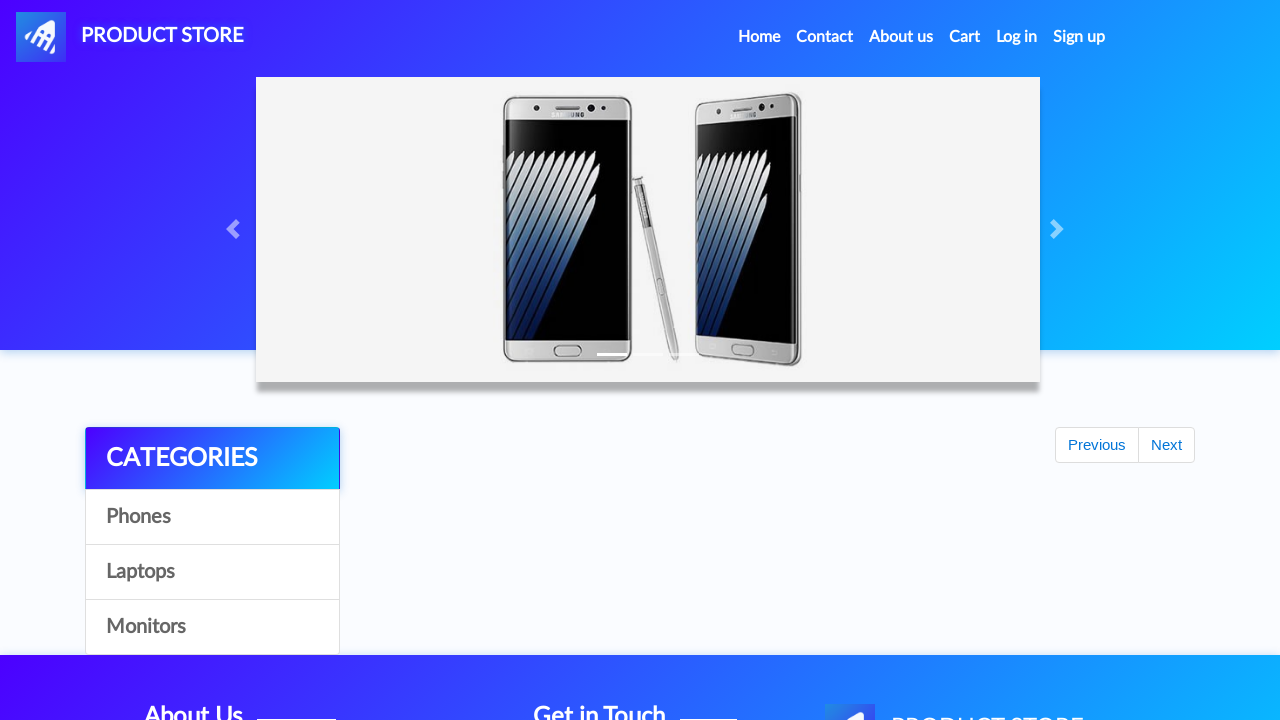

Clicked on Laptops category at (212, 572) on internal:role=link[name="Laptops"s]
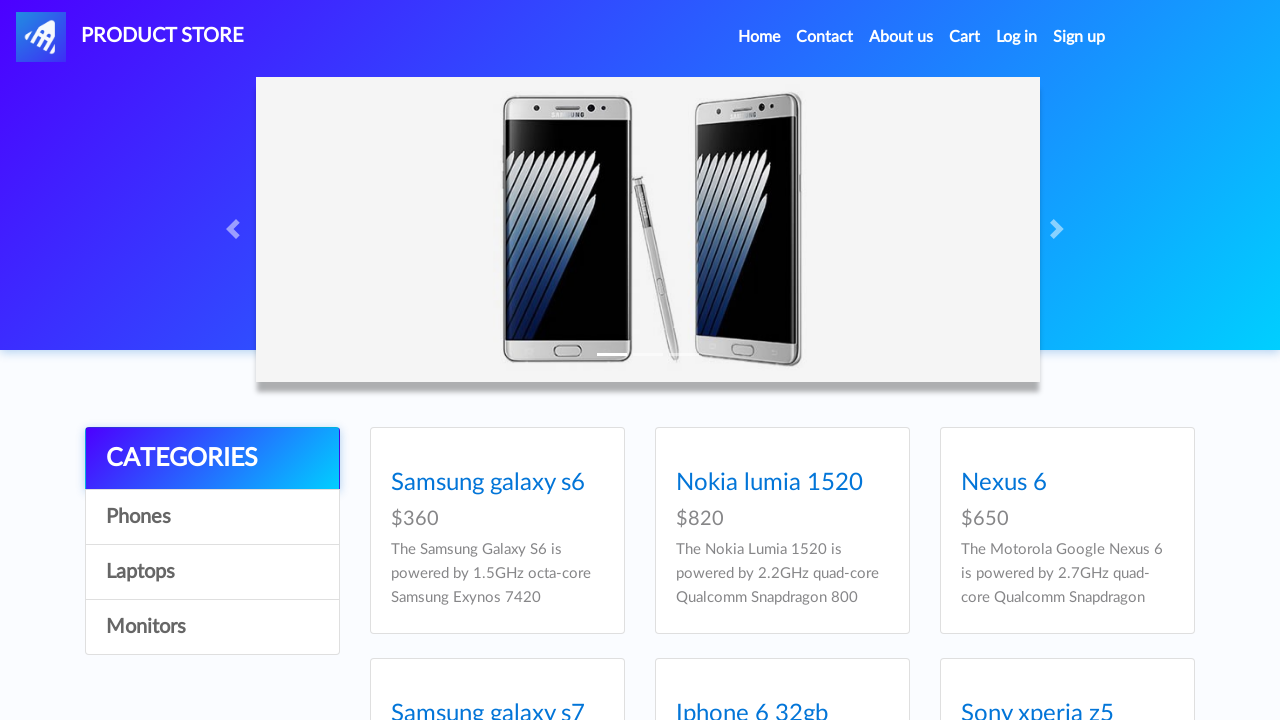

Waited for laptops category to load
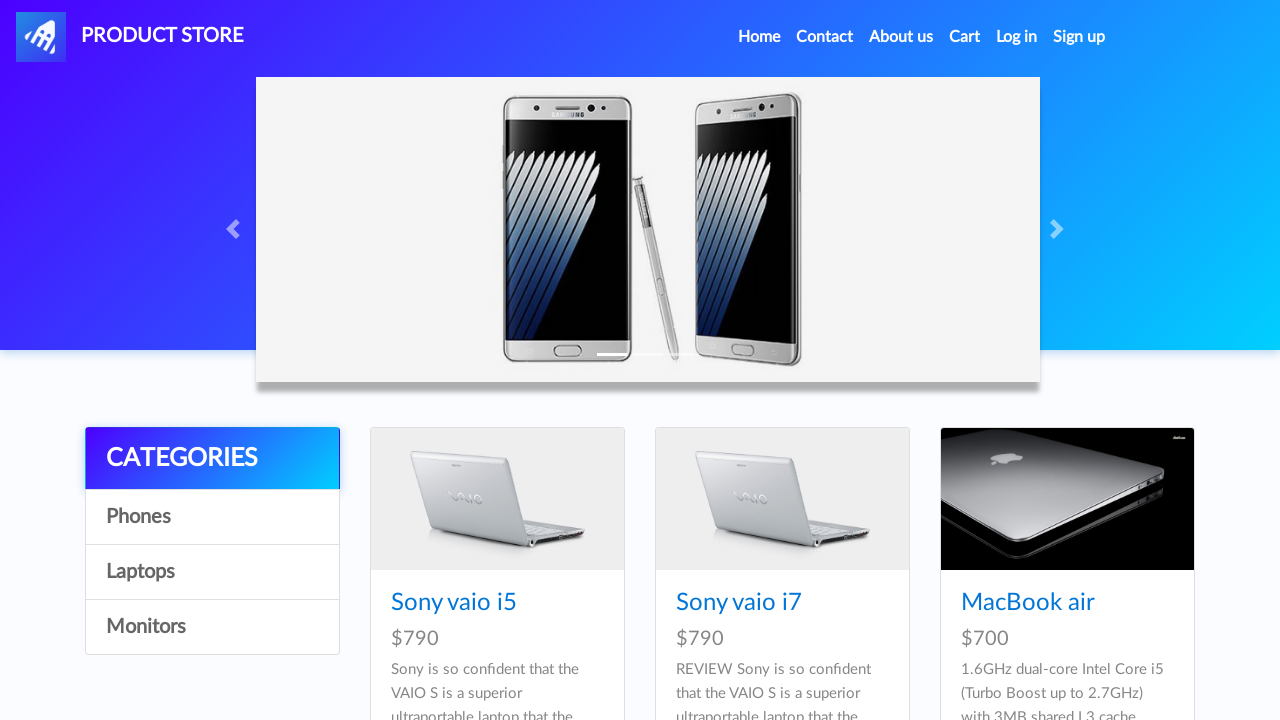

Clicked on MacBook Air product at (1028, 603) on internal:text="MacBook air"s
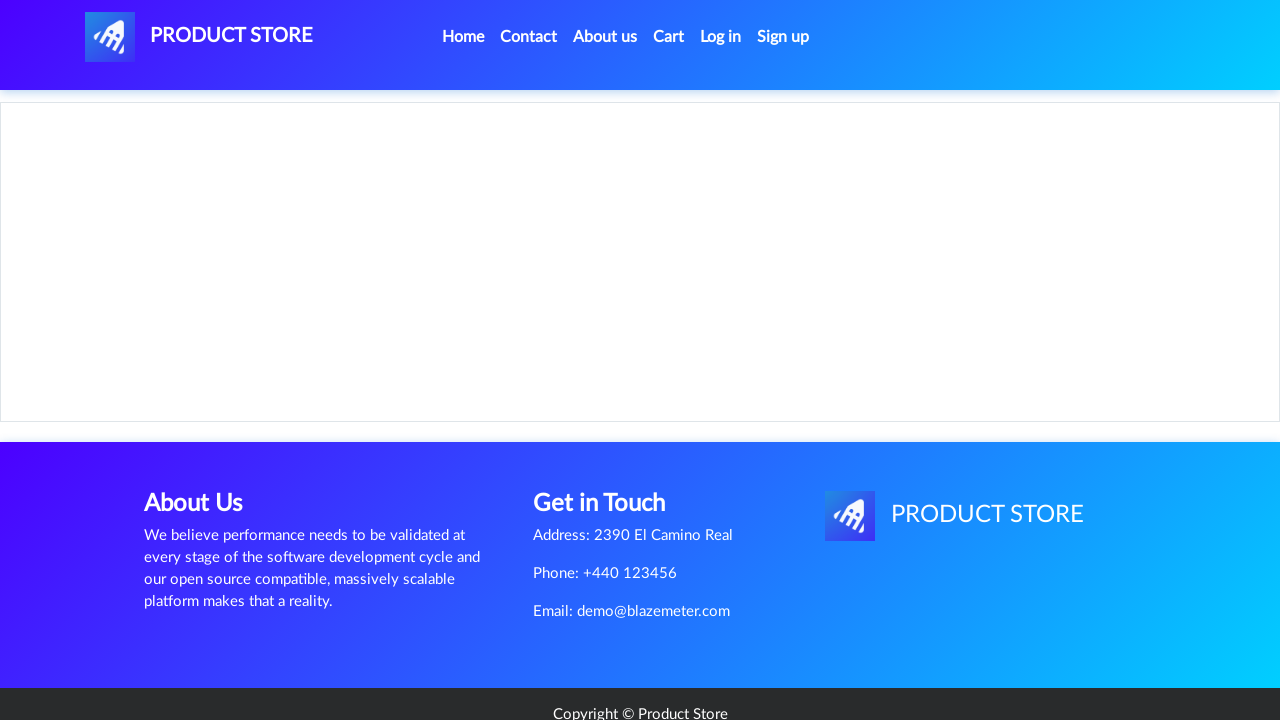

Clicked Add to cart button for MacBook Air at (610, 440) on internal:role=link[name="Add to cart"s]
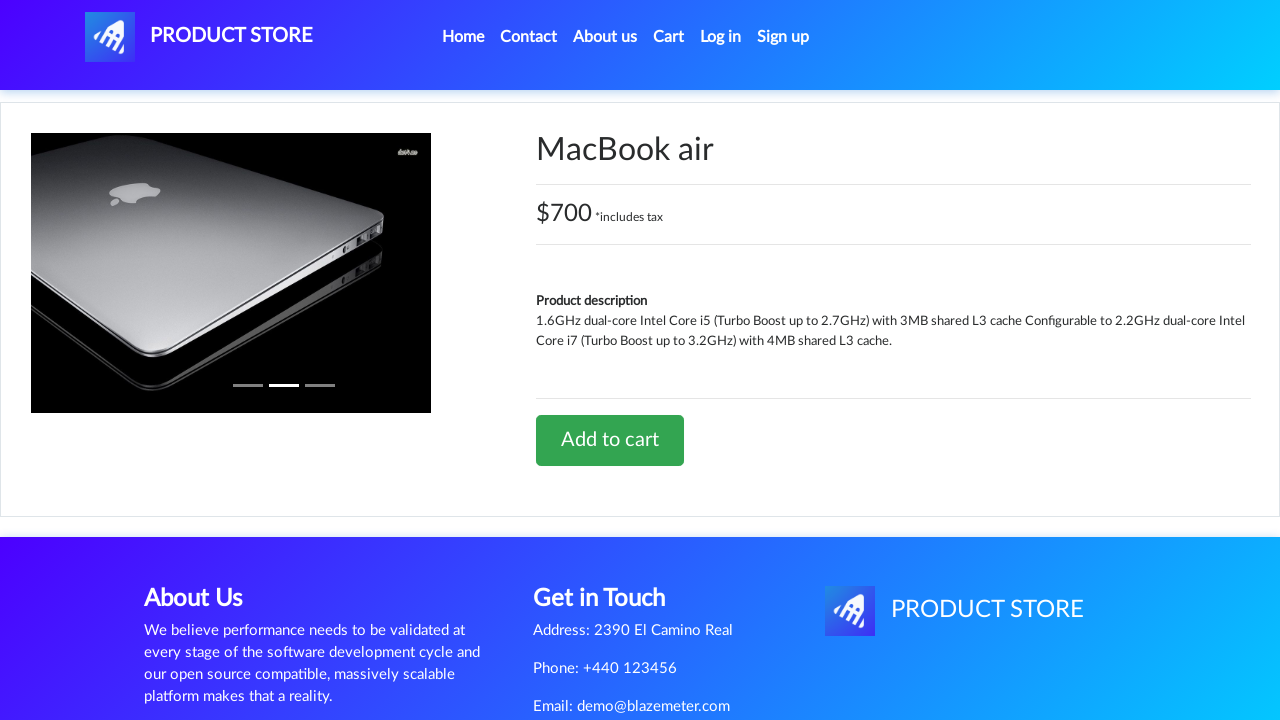

Waited for add-to-cart dialog to be handled for MacBook Air
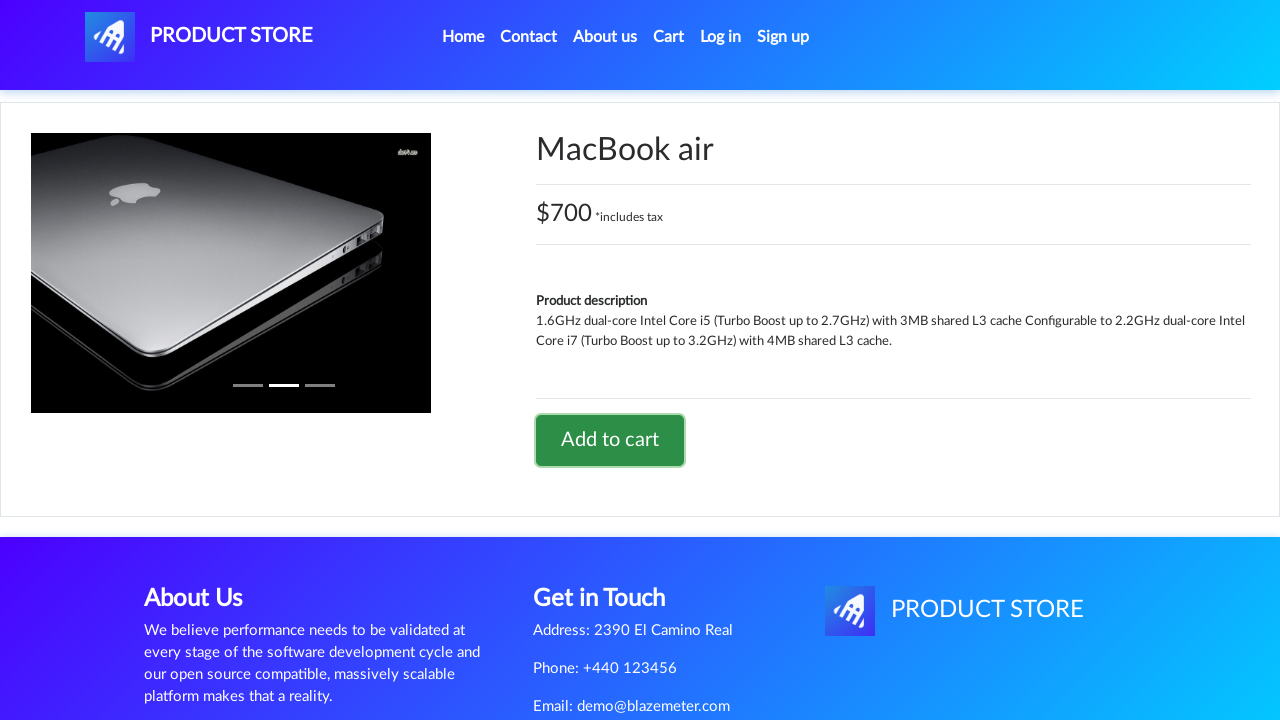

Clicked on Cart link at (669, 37) on #cartur
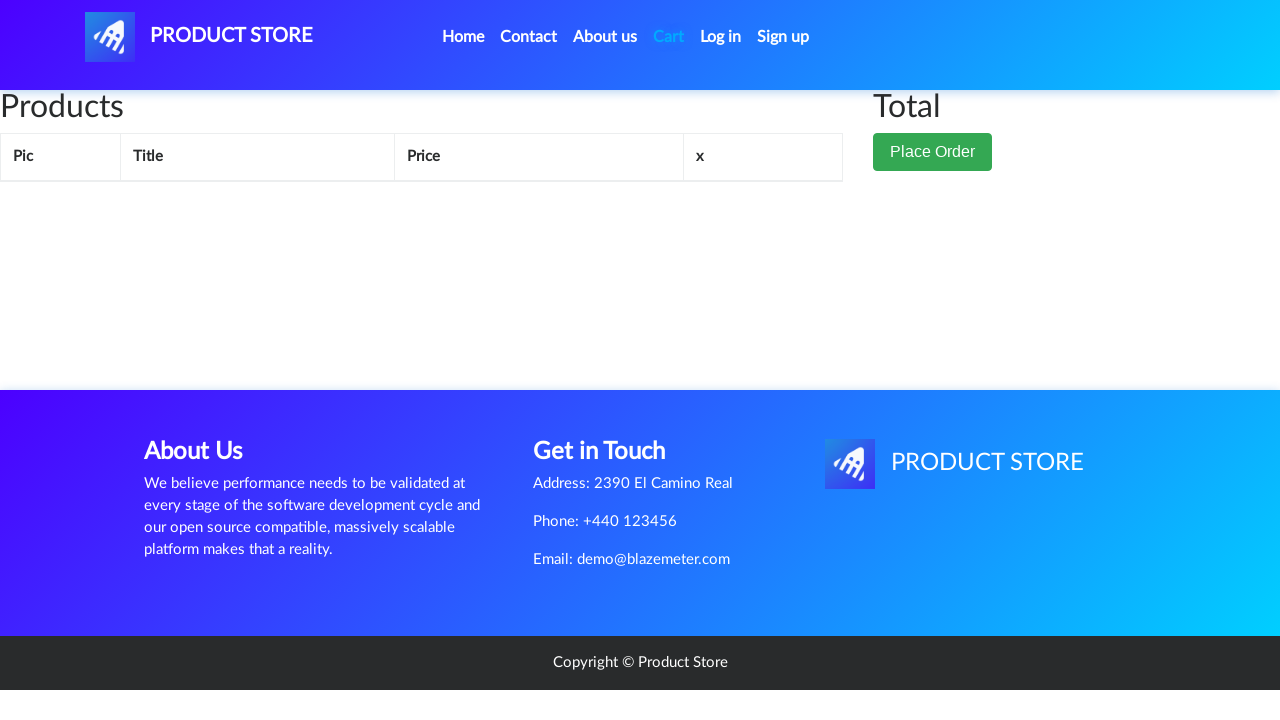

Waited for cart items to load - verified 2 products in cart
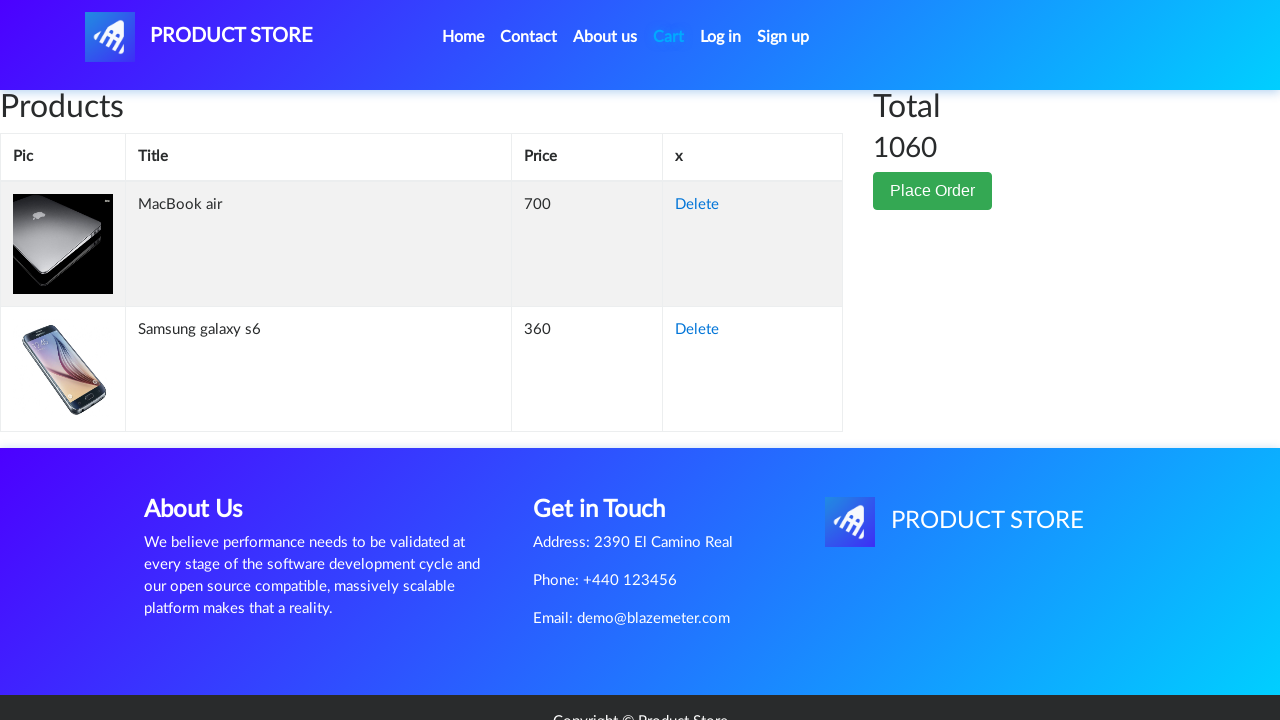

Clicked Place Order button at (933, 191) on internal:role=button[name="Place Order"i]
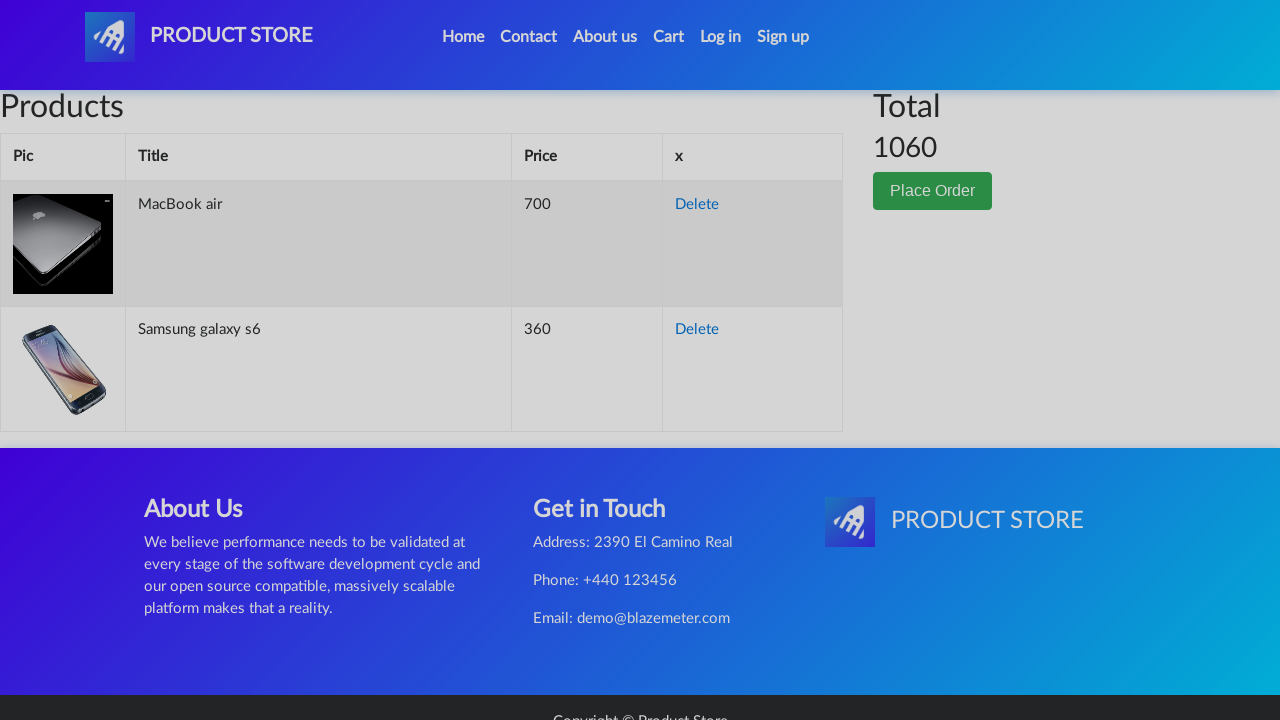

Waited for order modal to appear
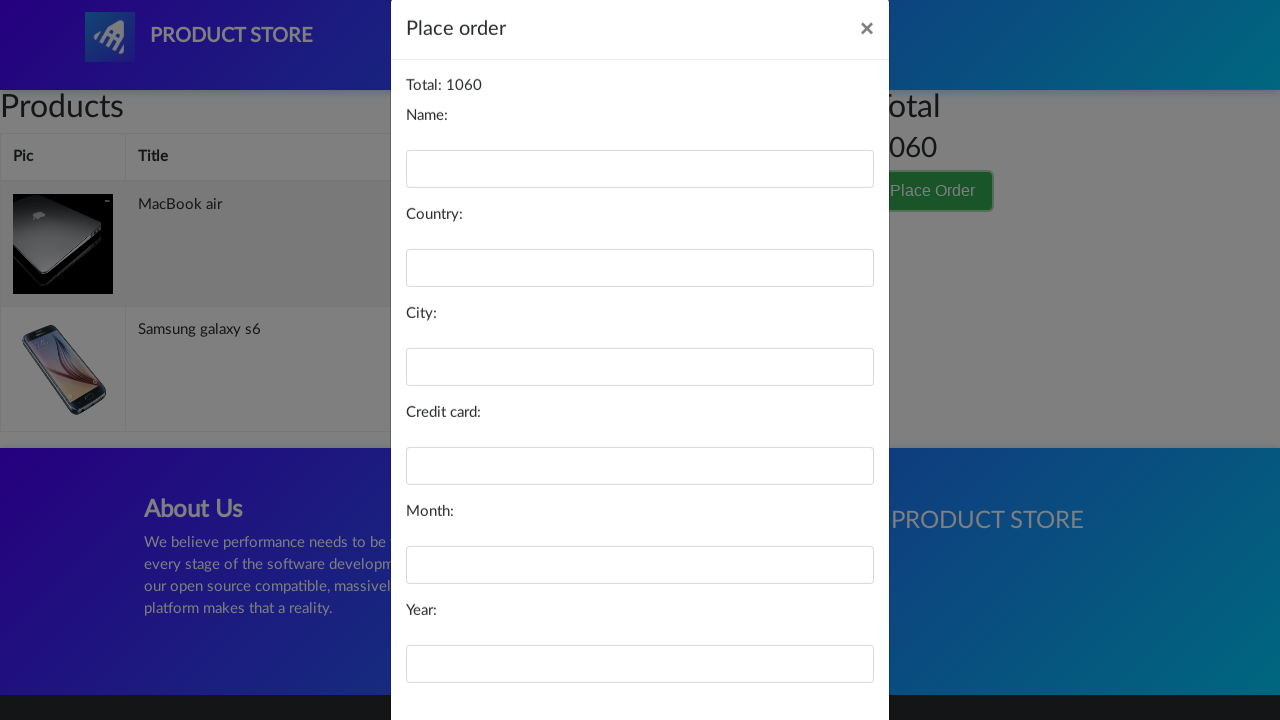

Filled in customer name: John Doe on #name
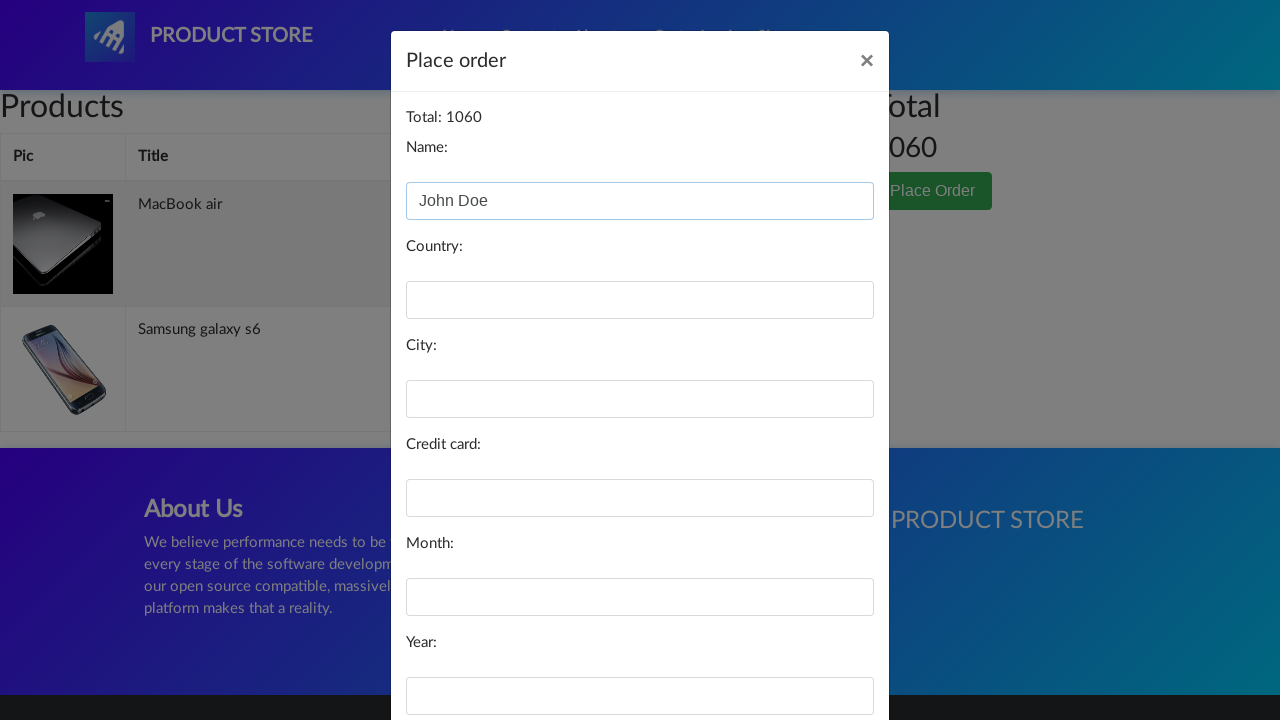

Filled in country: Philippines on #country
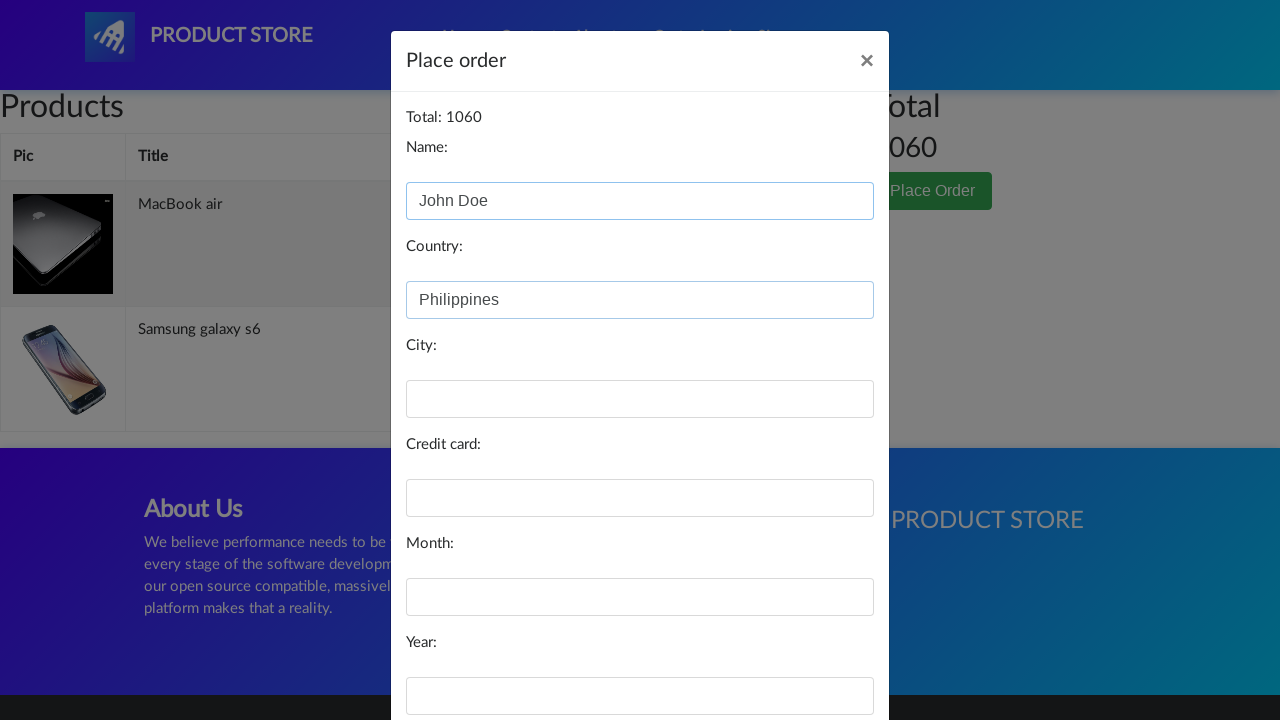

Filled in city: Mandaluyong on #city
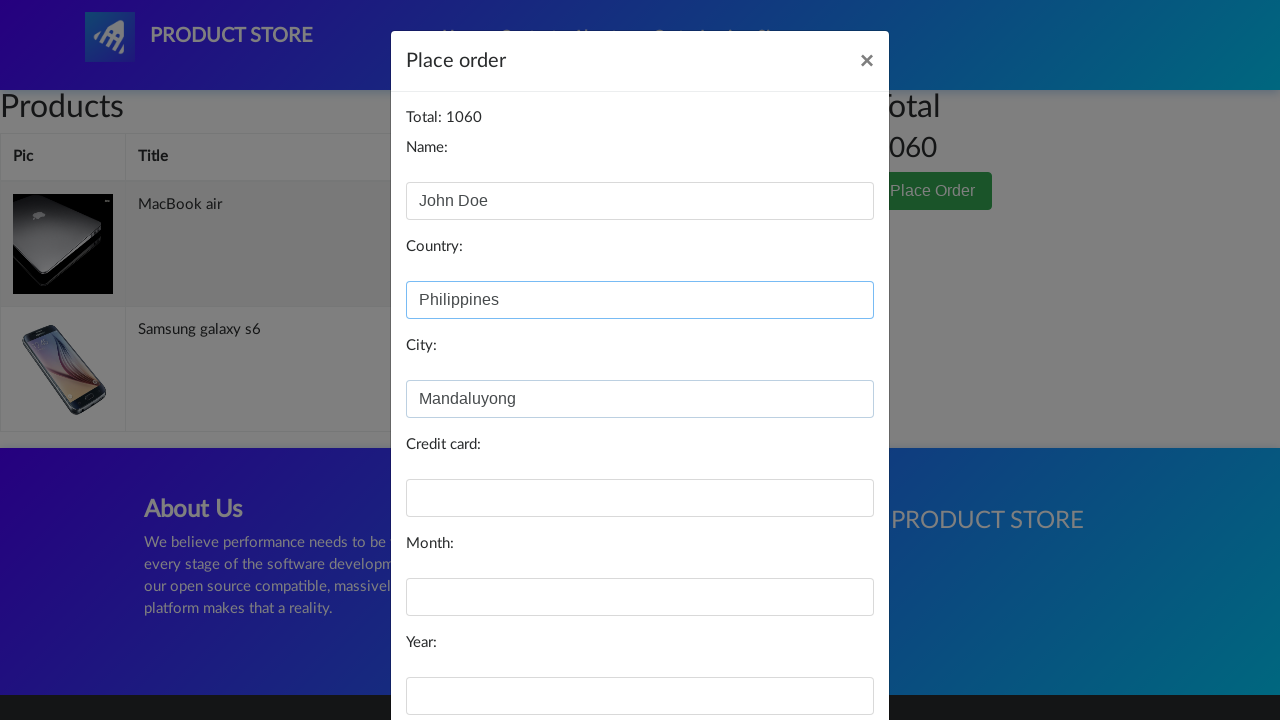

Filled in credit card number on #card
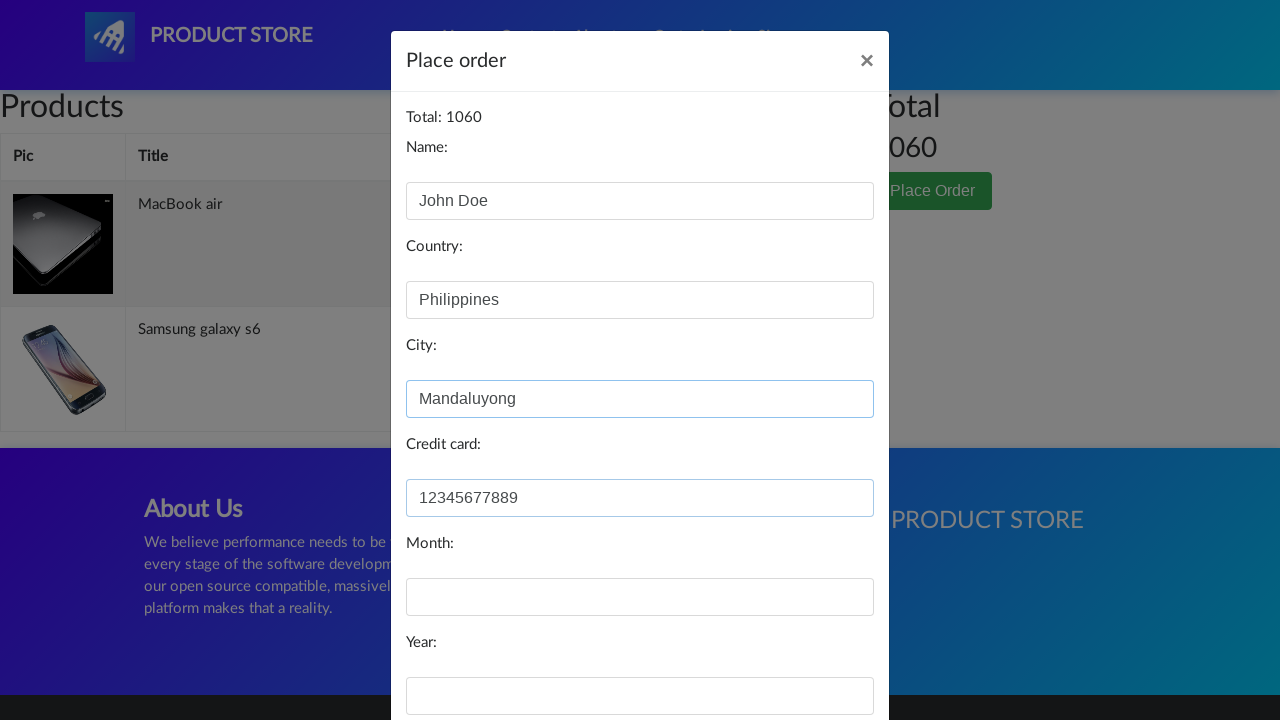

Filled in expiration month: August on #month
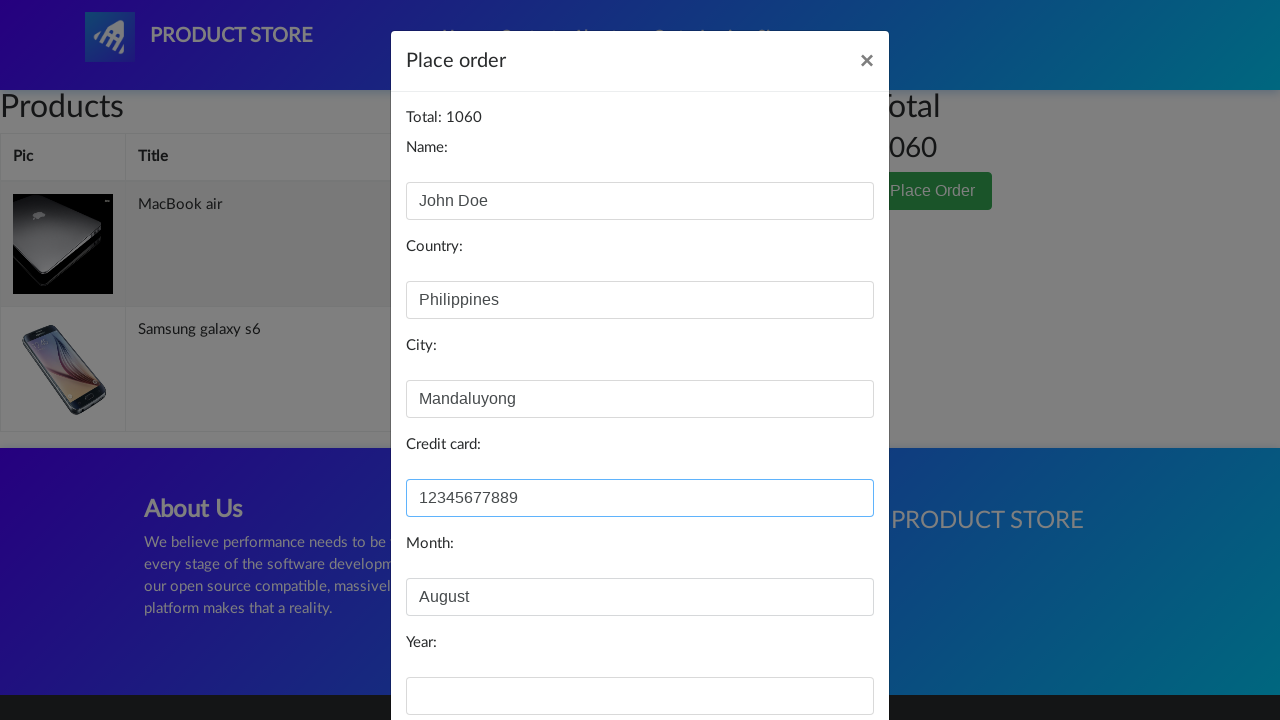

Filled in expiration year: 2025 on #year
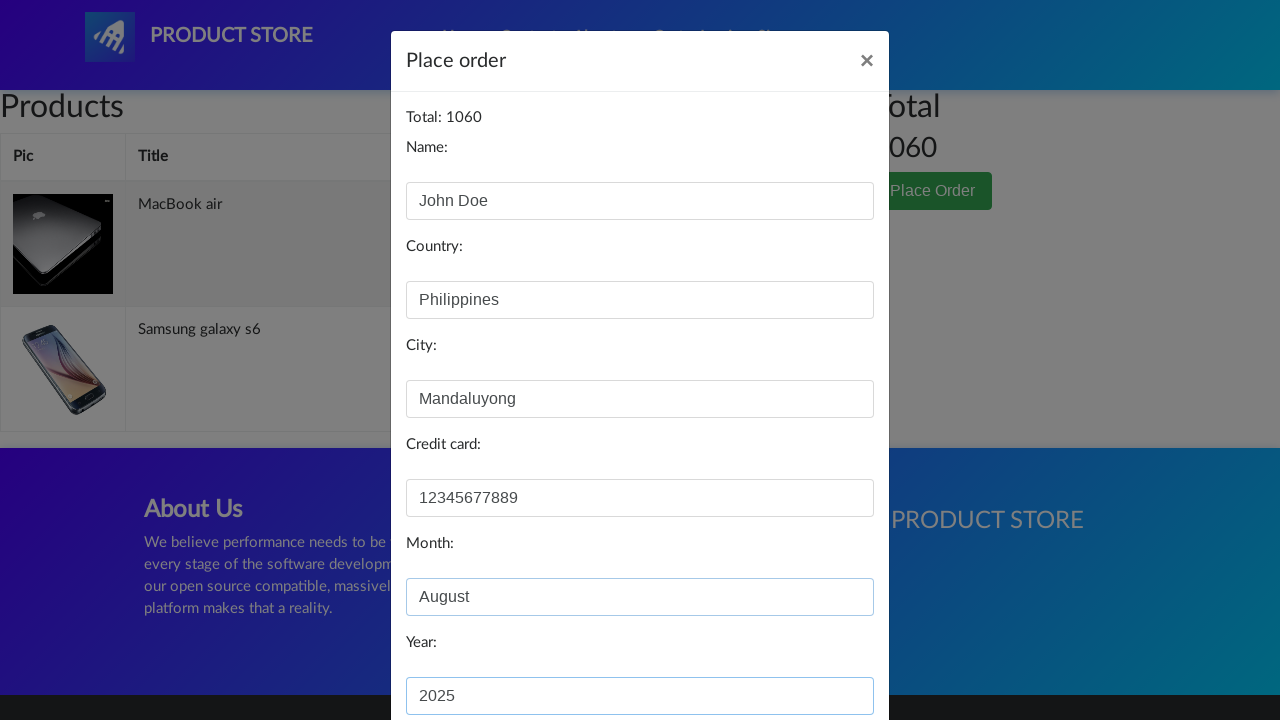

Clicked Purchase button to complete order at (823, 655) on internal:role=button[name="Purchase"i]
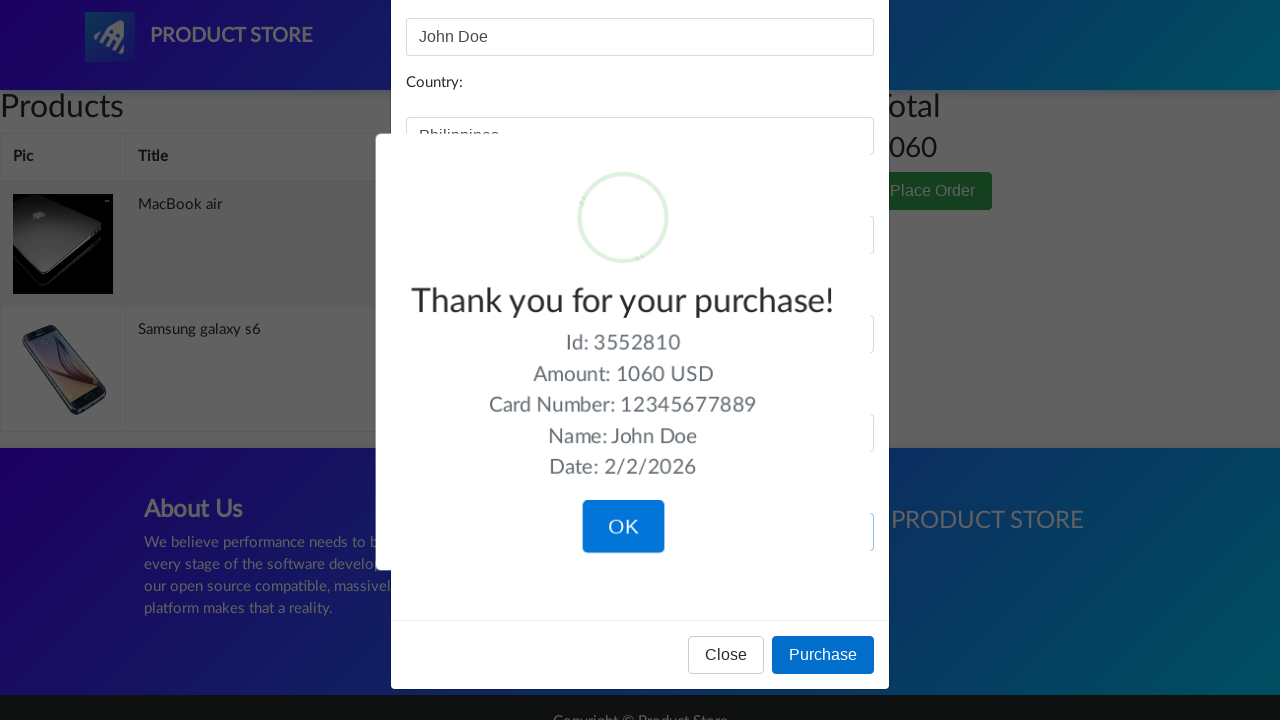

Verified purchase confirmation message appeared
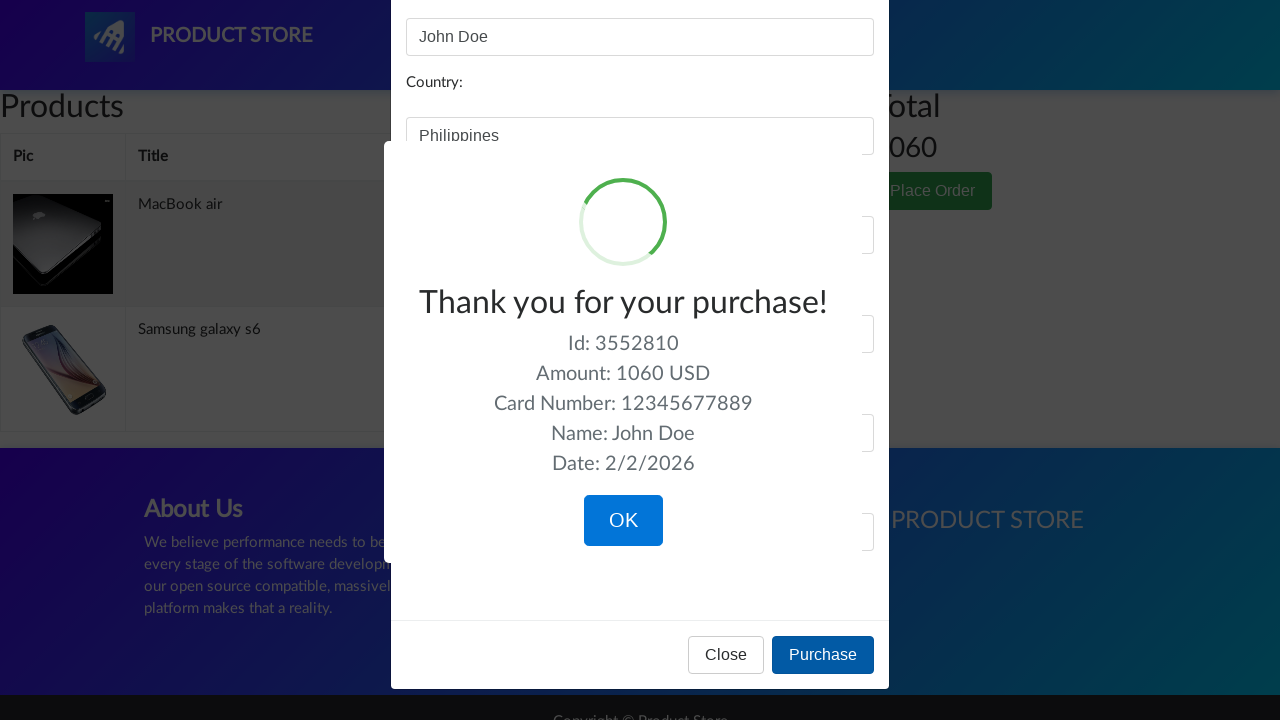

Clicked OK button to close confirmation - purchase complete at (623, 521) on internal:role=button[name="OK"i]
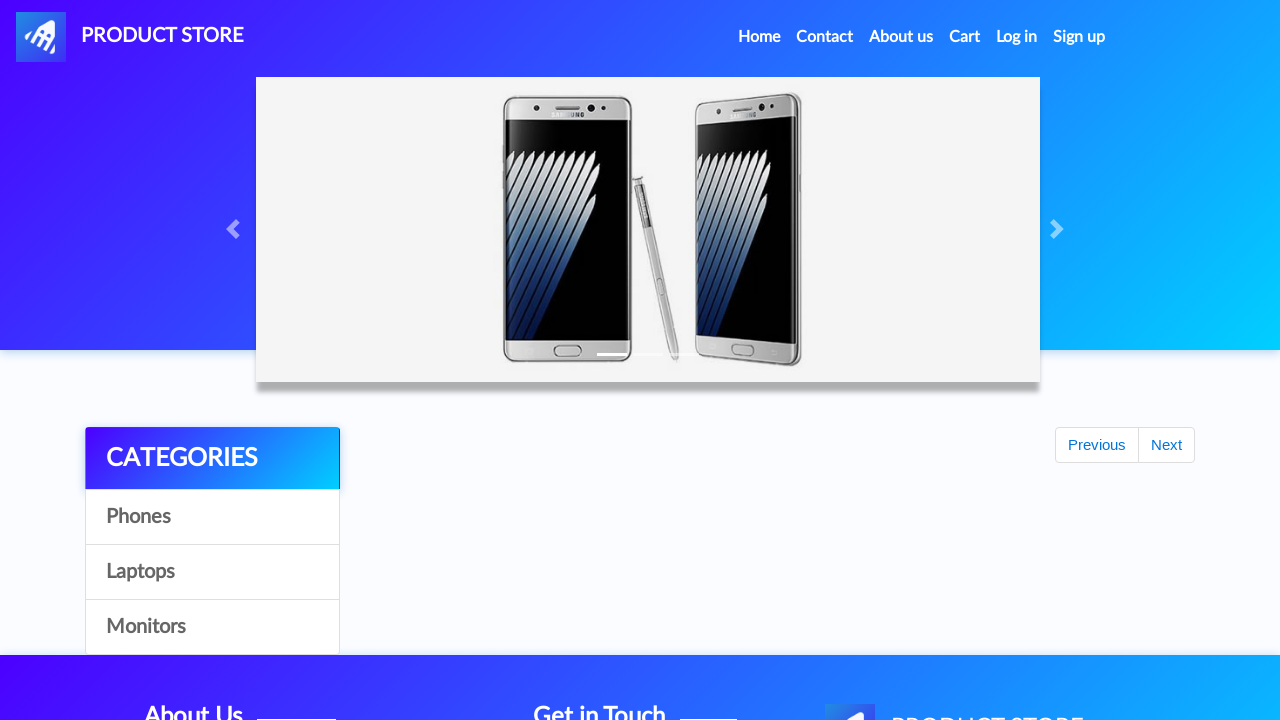

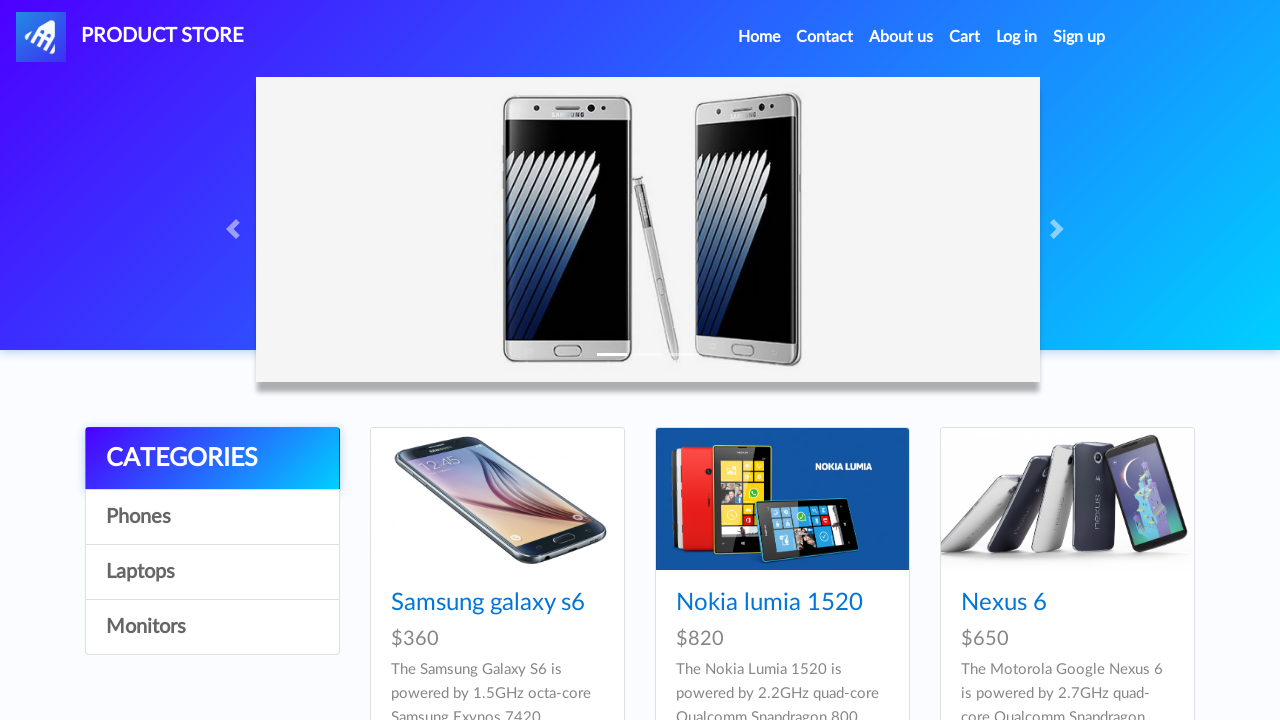